Clicks on the core Java section to expand it

Starting URL: http://greenstech.in/selenium-course-content.html

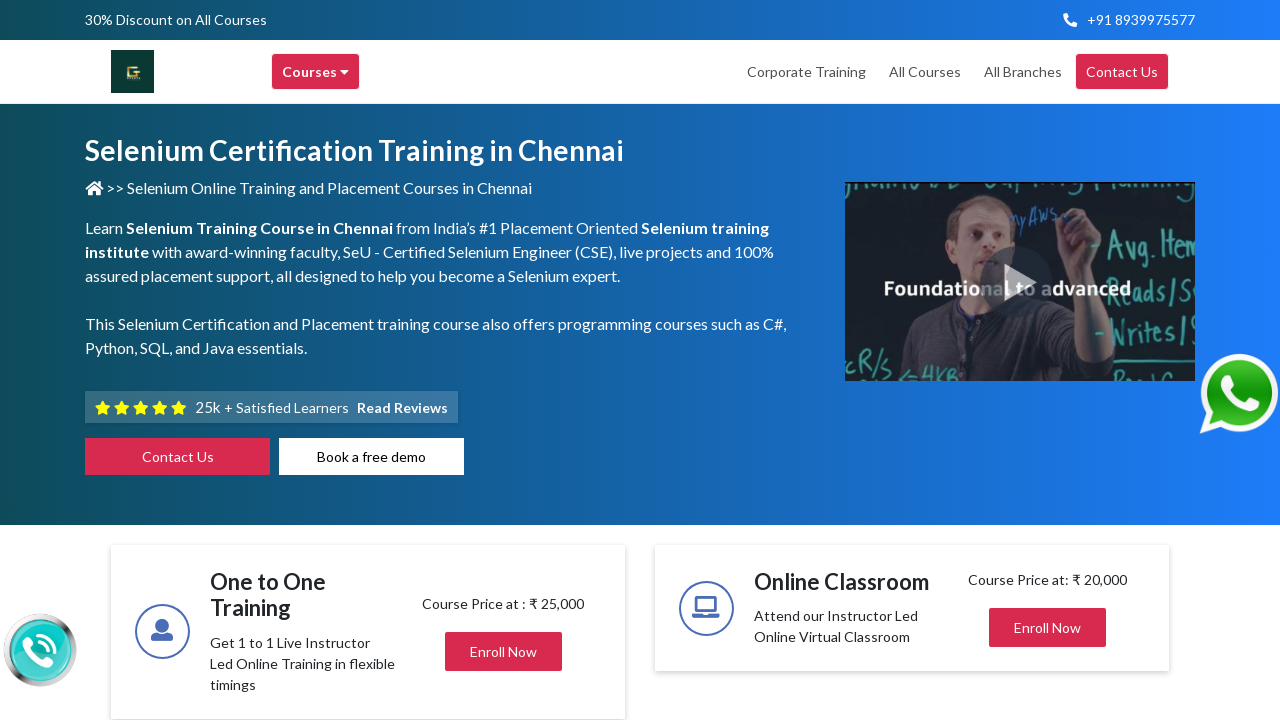

Navigated to Selenium course content page
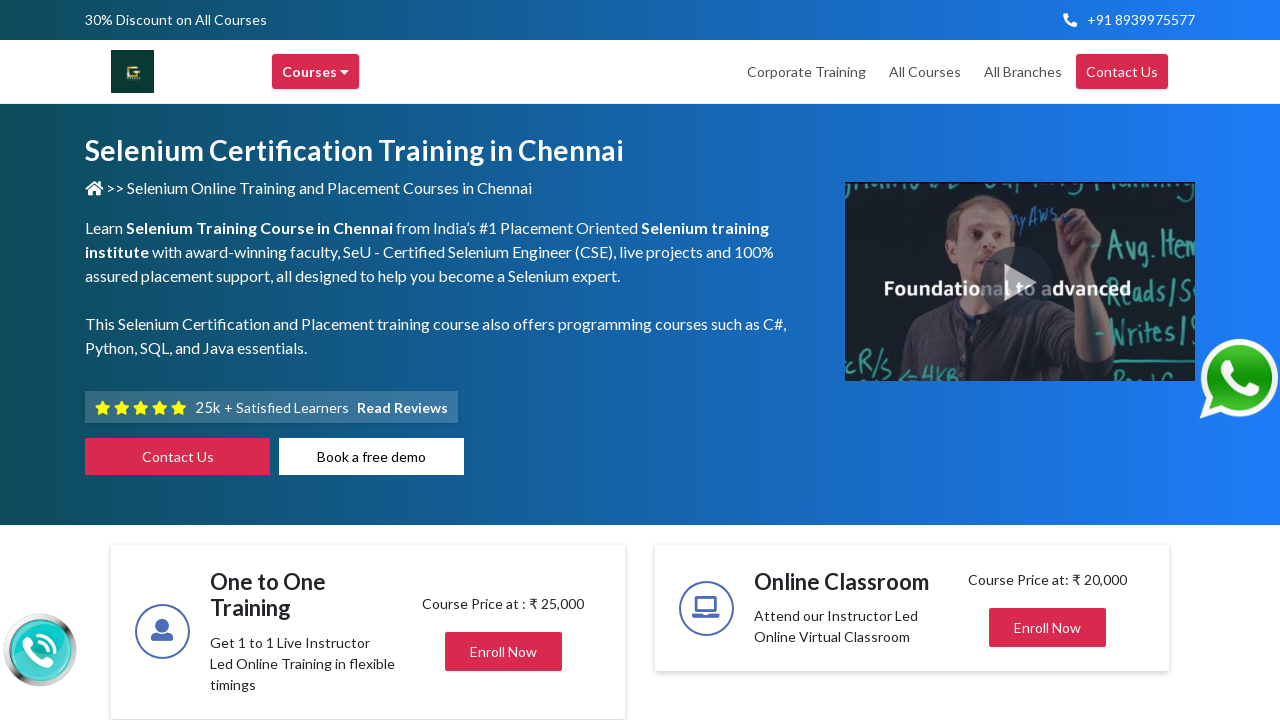

Clicked on core Java section to expand it at (1048, 361) on #heading302
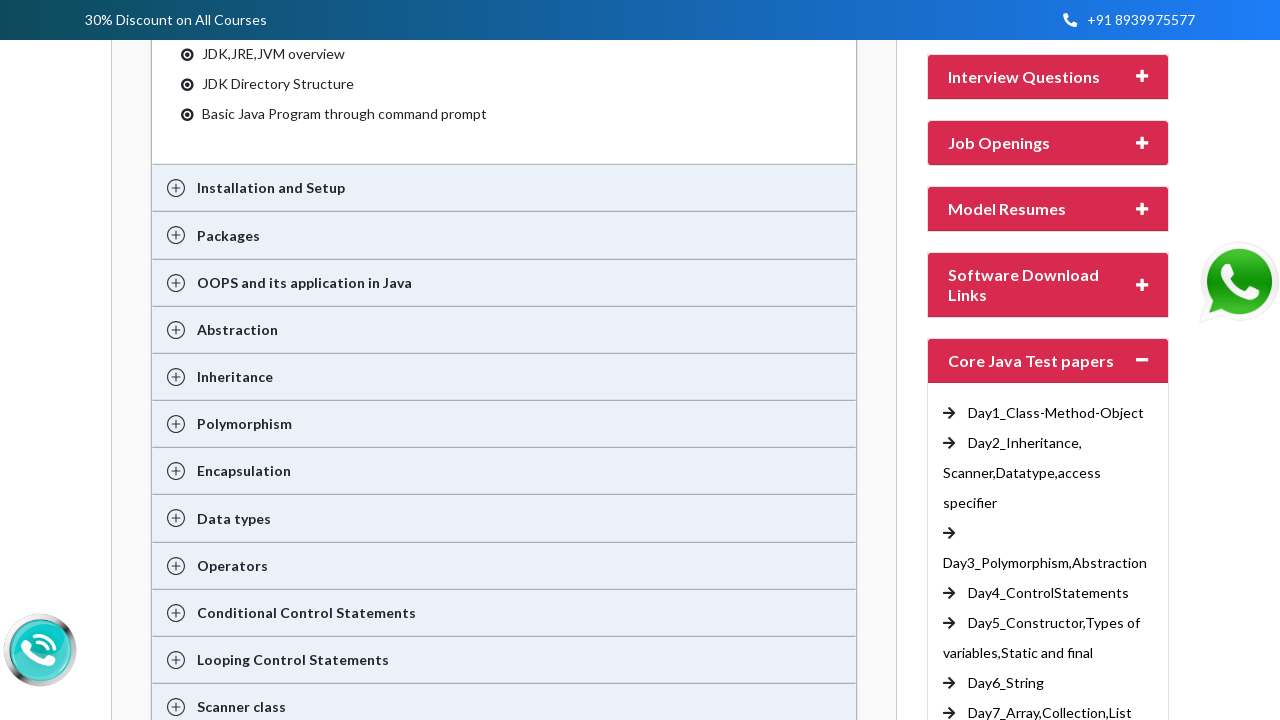

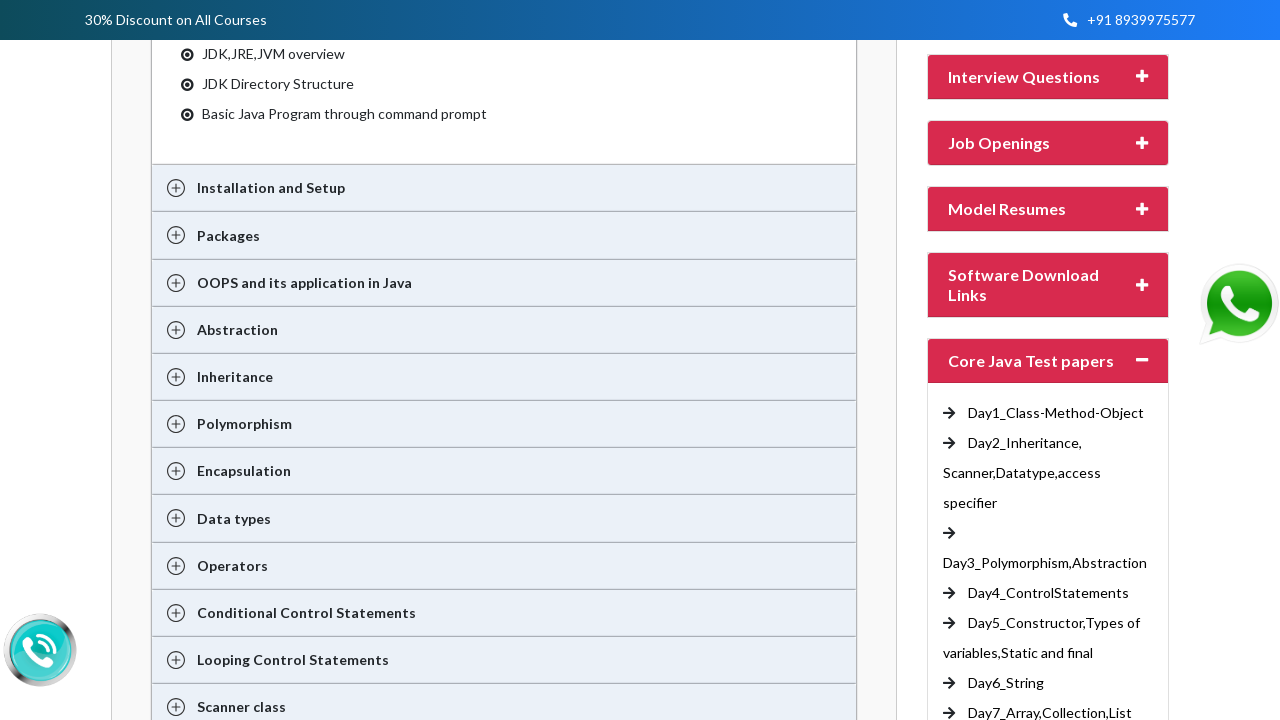